Navigates to Sina mail registration page to verify the page loads correctly

Starting URL: https://mail.sina.com.cn/register/regmail.php

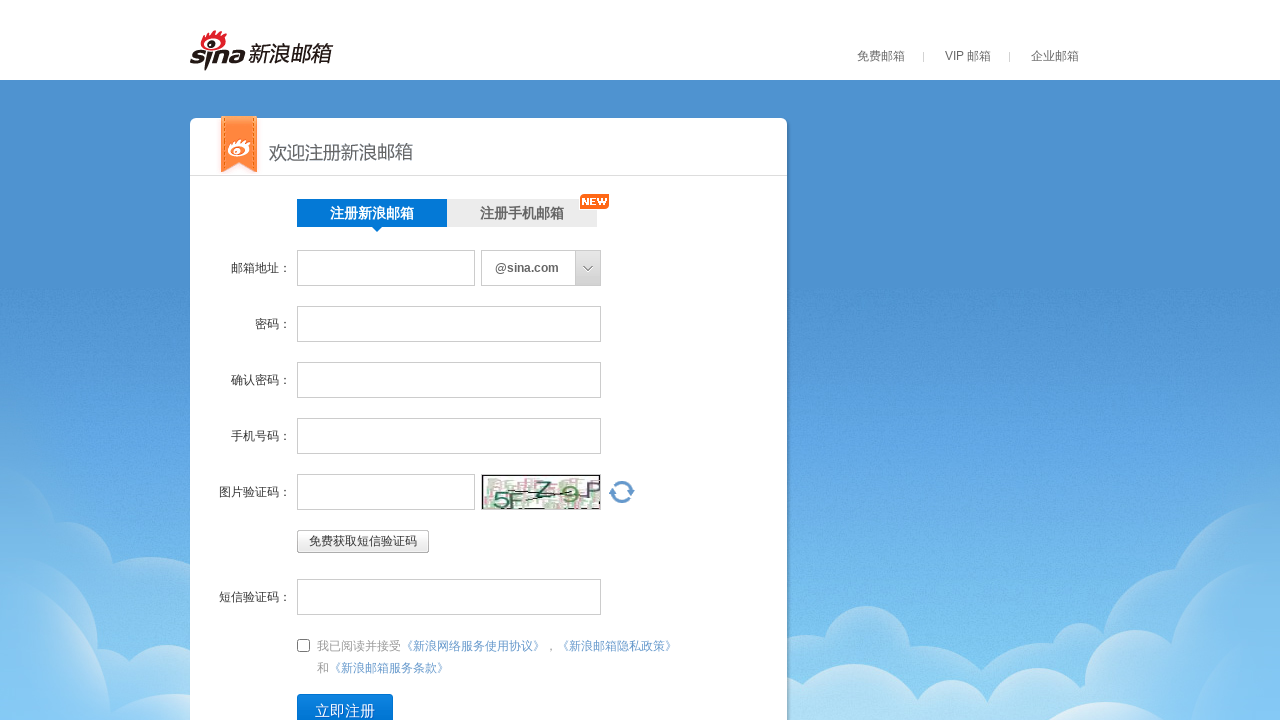

Waited for Sina mail registration page to load with networkidle state
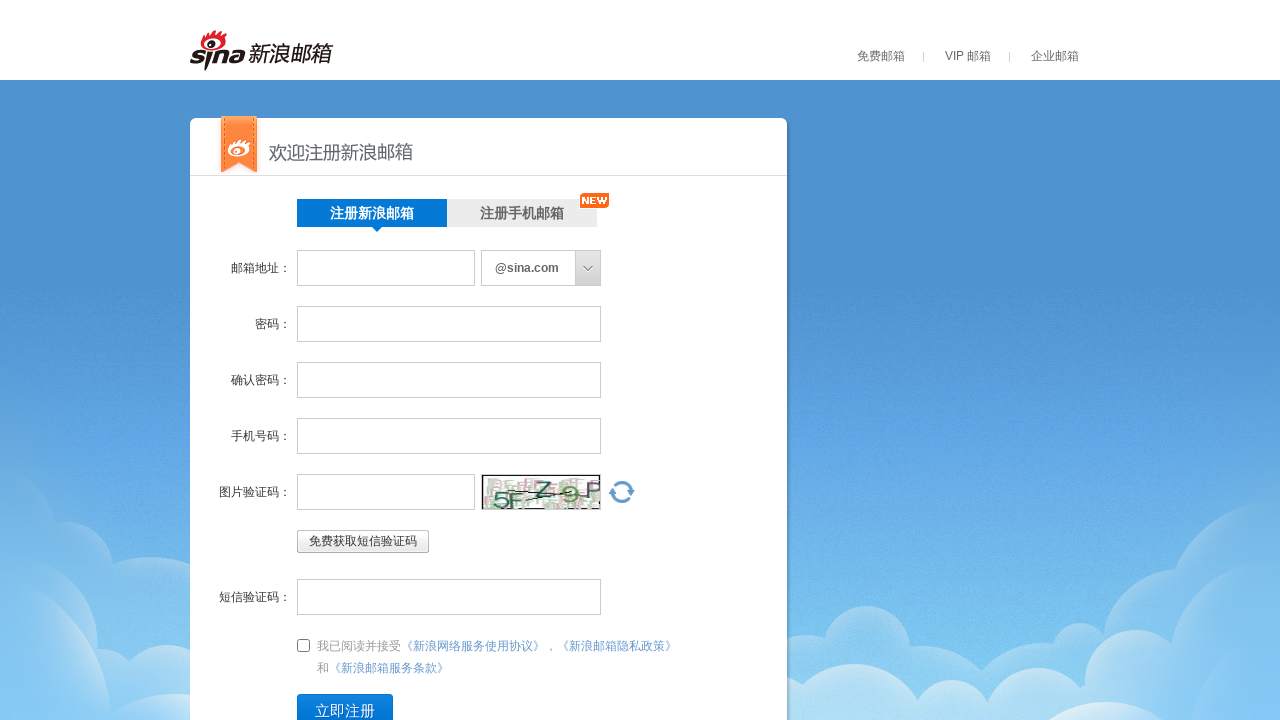

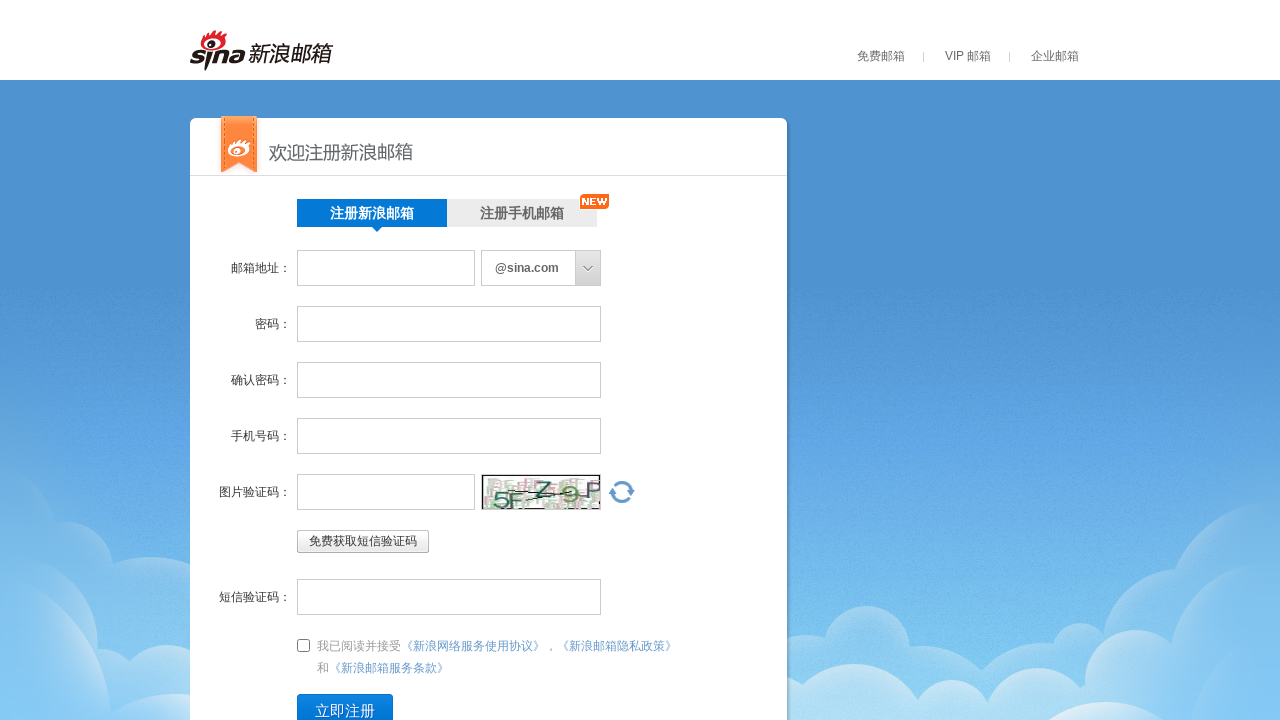